Tests a registration form by filling in first name, last name, and email fields, then submitting the form and verifying the success message is displayed.

Starting URL: http://suninjuly.github.io/registration2.html

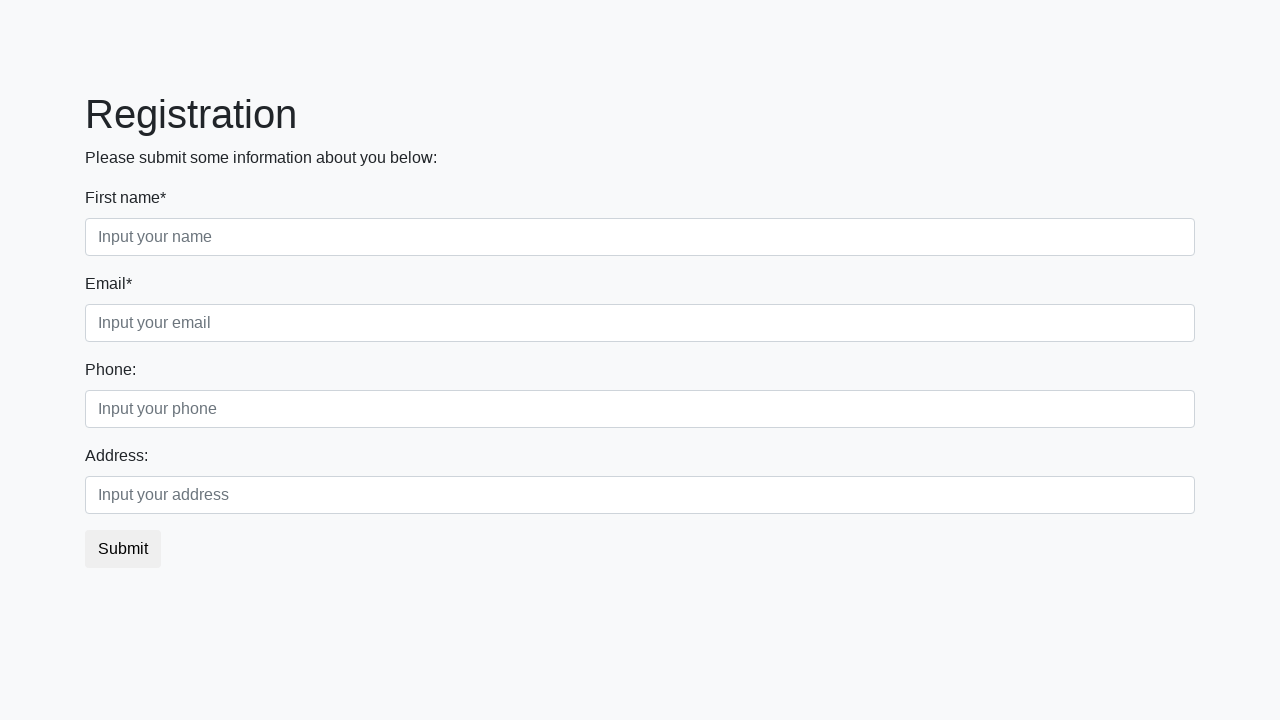

Filled first name field with 'Ivan' on input
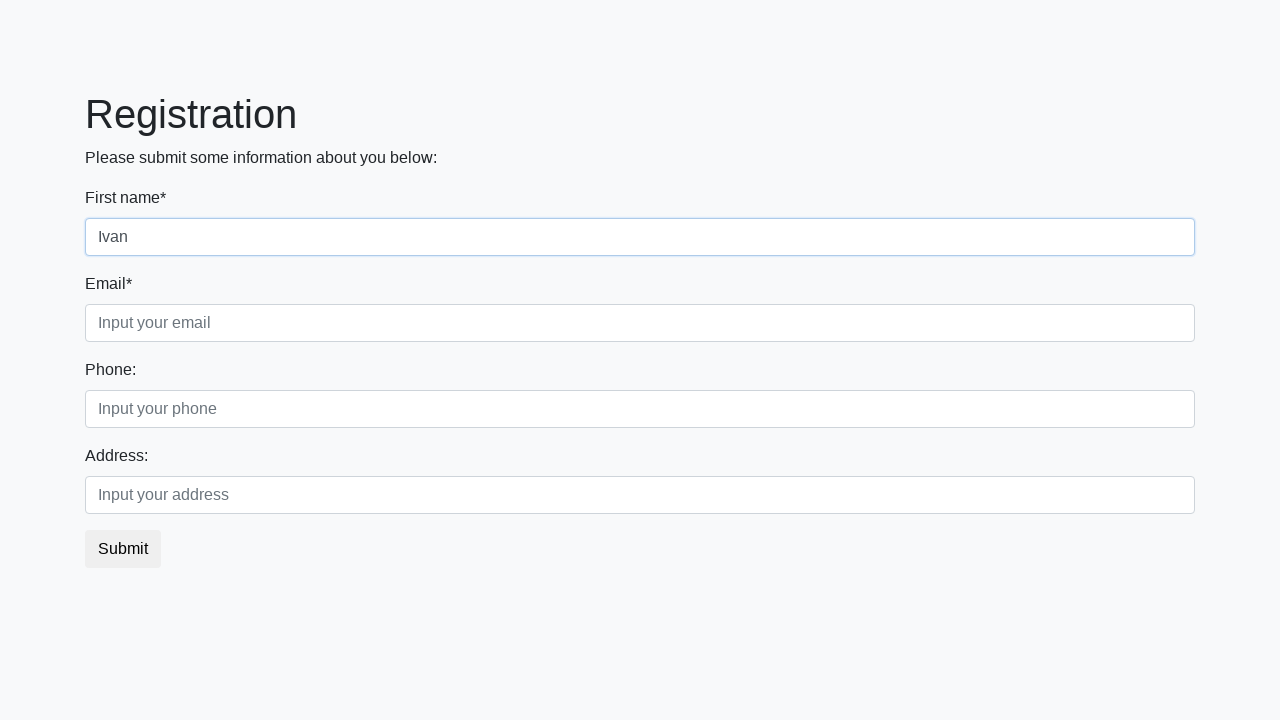

Filled last name field with 'Petrov' on .form-control.second
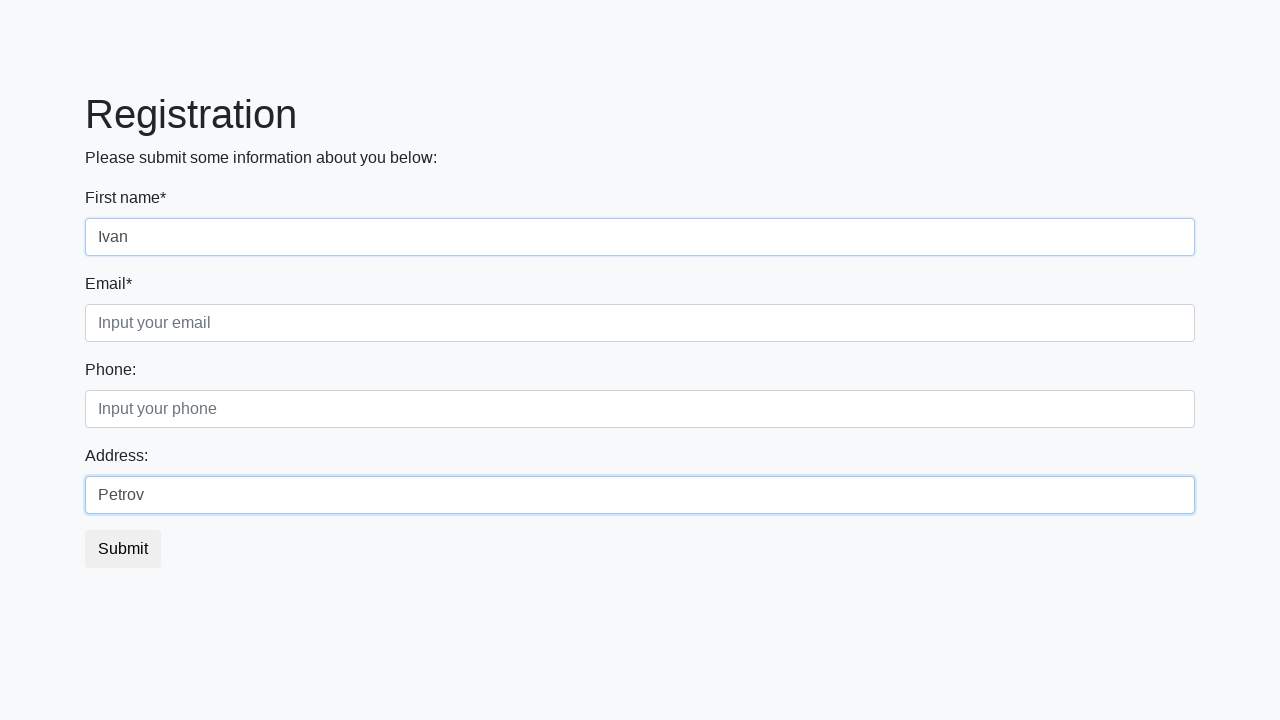

Filled email field with 'testuser@example.com' on .form-control.third
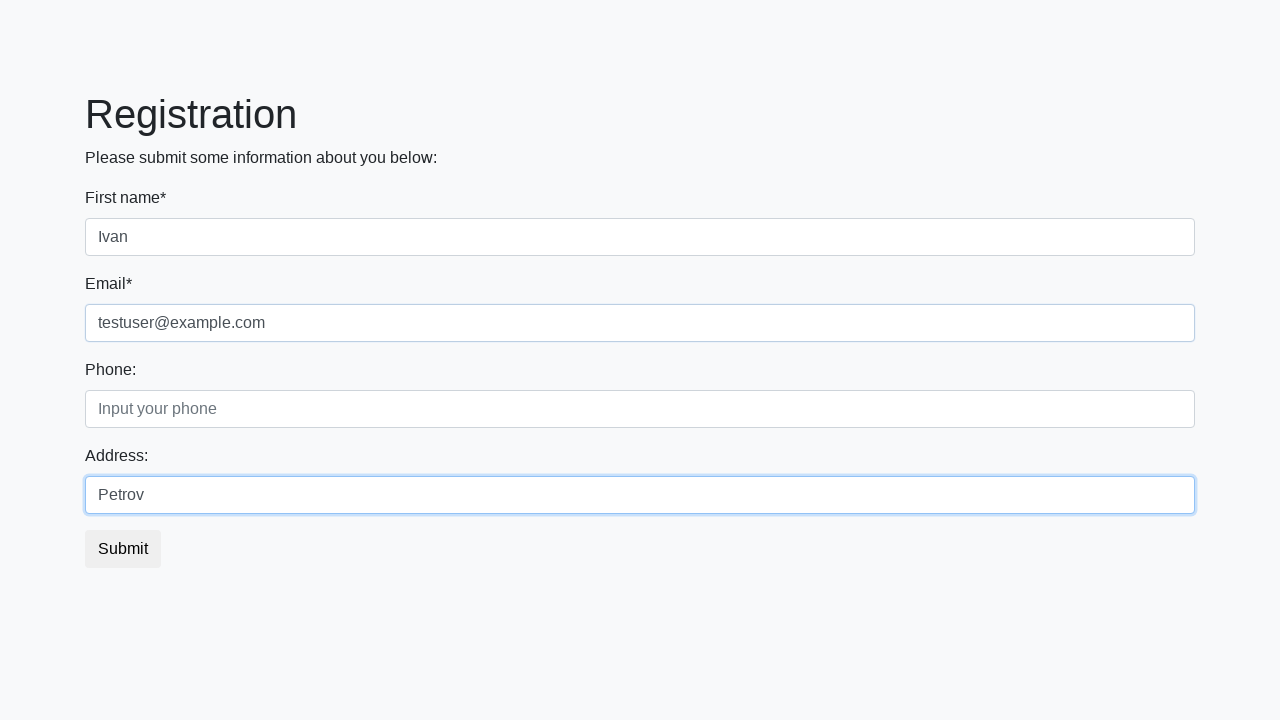

Clicked submit button to register at (123, 549) on .btn.btn-default
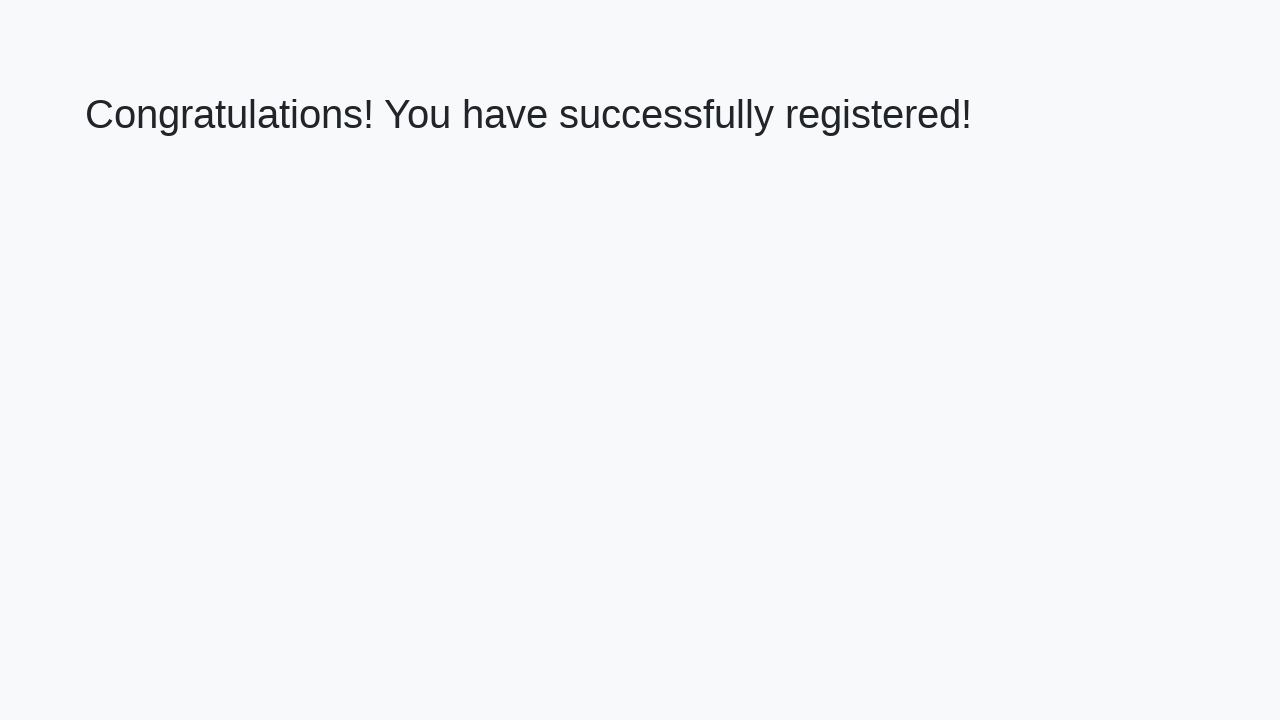

Success message heading loaded
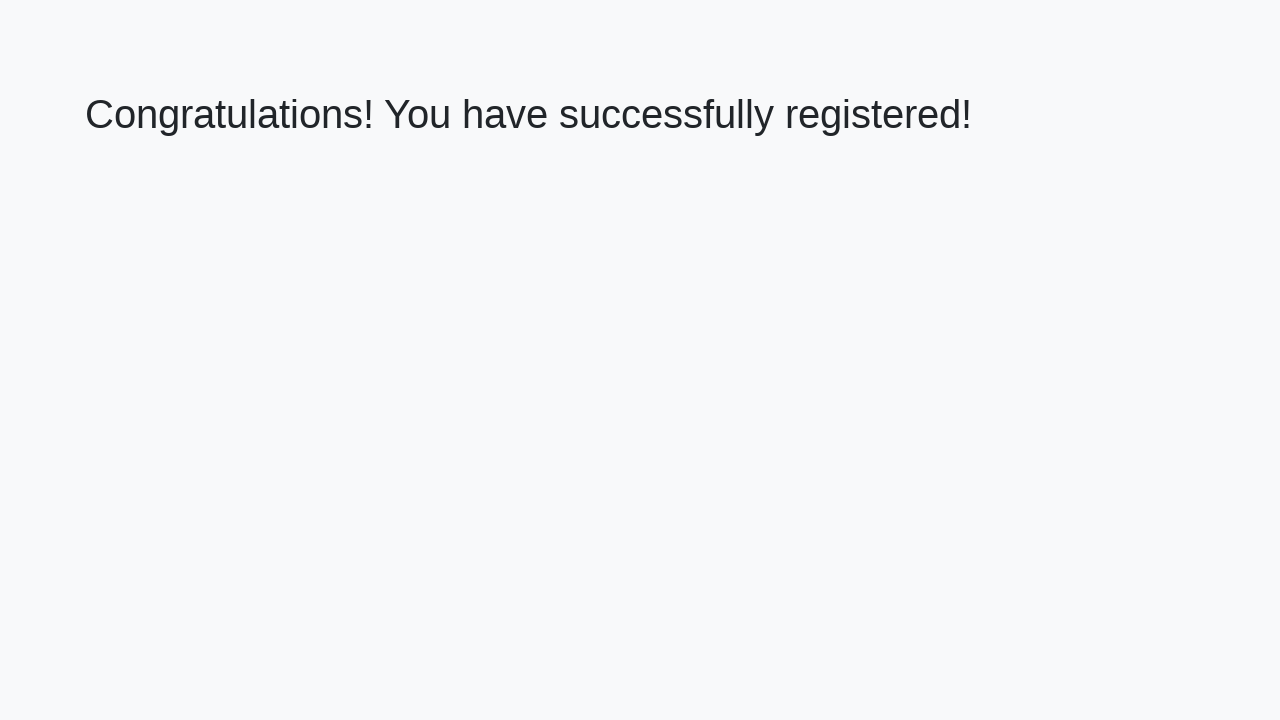

Retrieved success message text
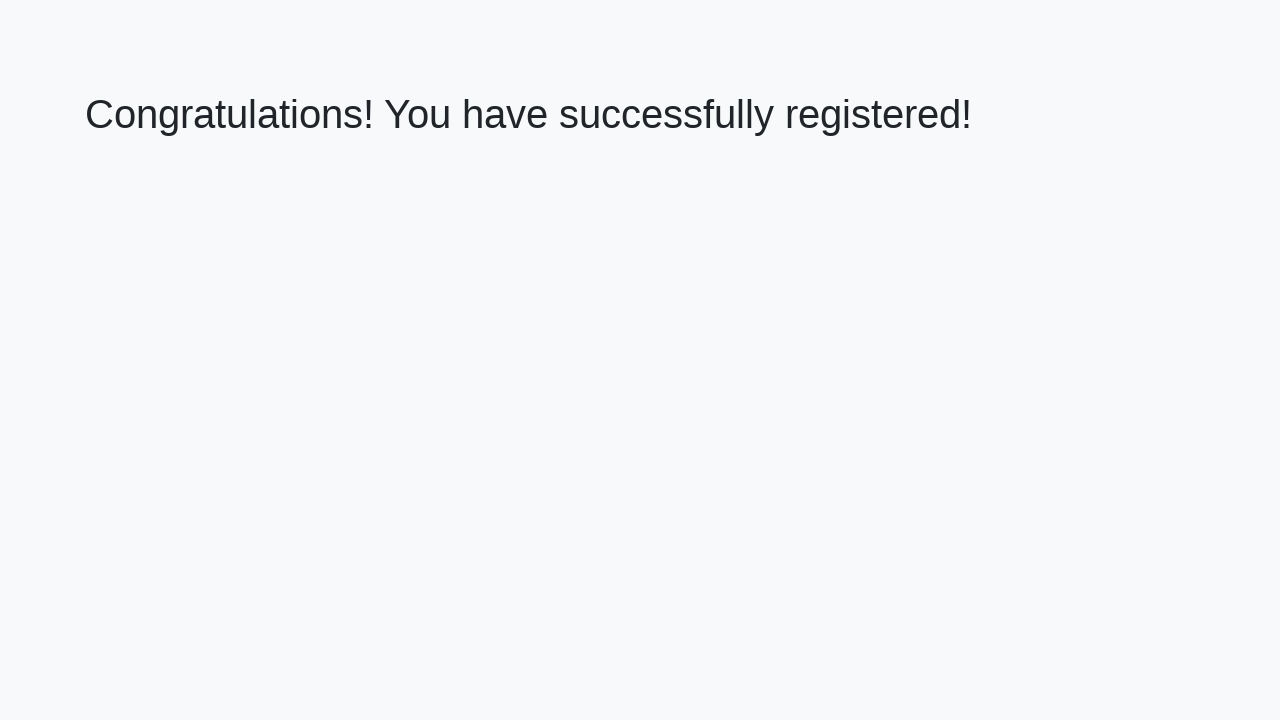

Verified success message: 'Congratulations! You have successfully registered!'
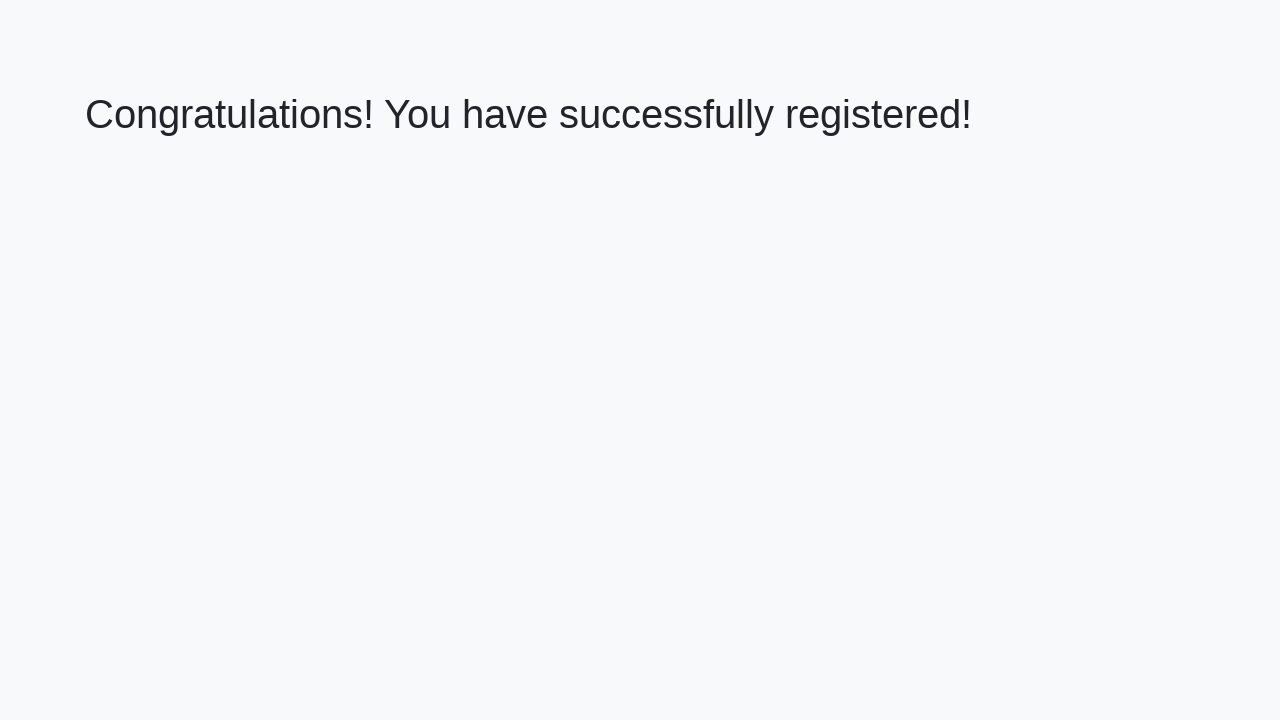

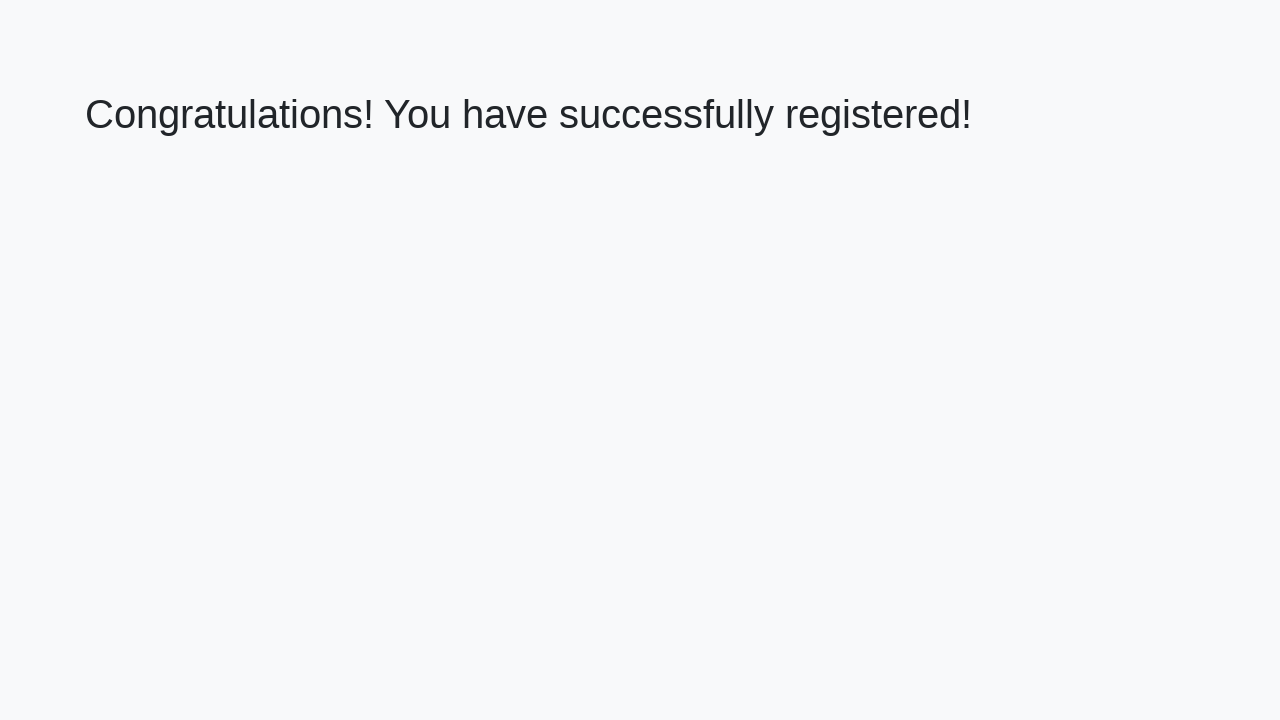